Tests infinite scroll functionality by scrolling to the footer element and verifying that additional paragraph elements are loaded dynamically.

Starting URL: https://bonigarcia.dev/selenium-webdriver-java/infinite-scroll.html

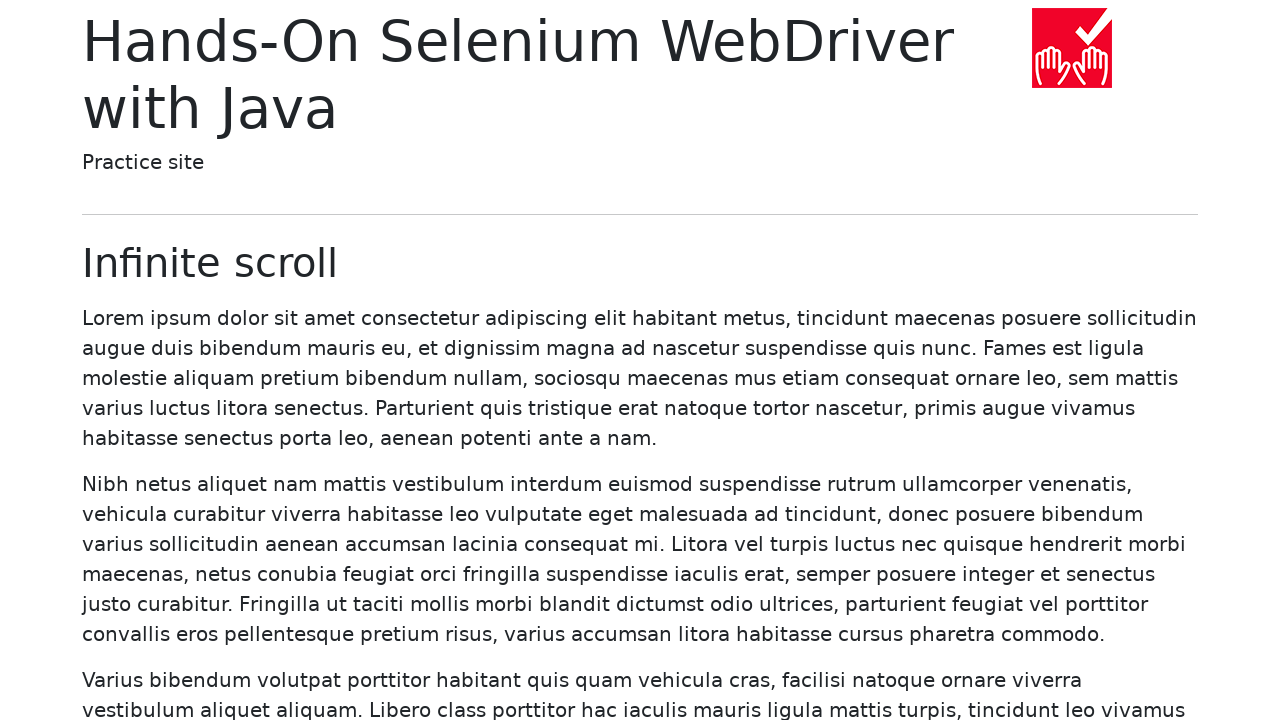

Navigated to infinite scroll test page
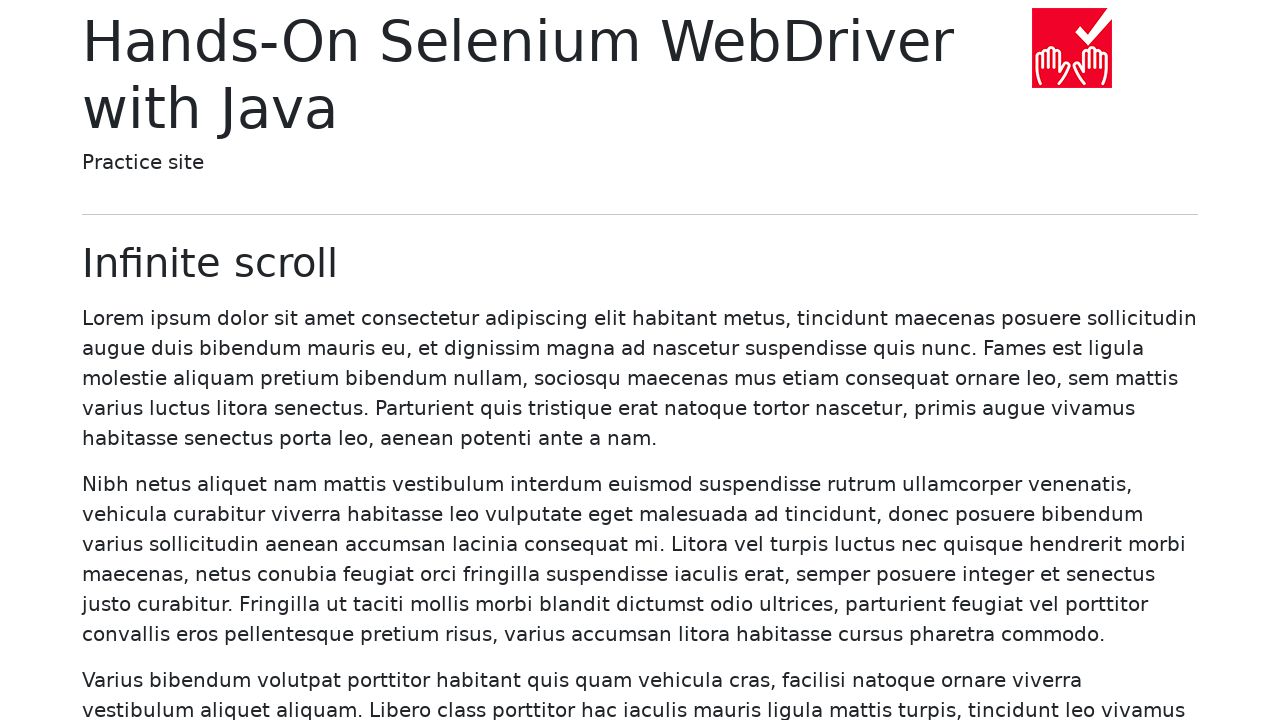

Retrieved initial paragraph count: 20
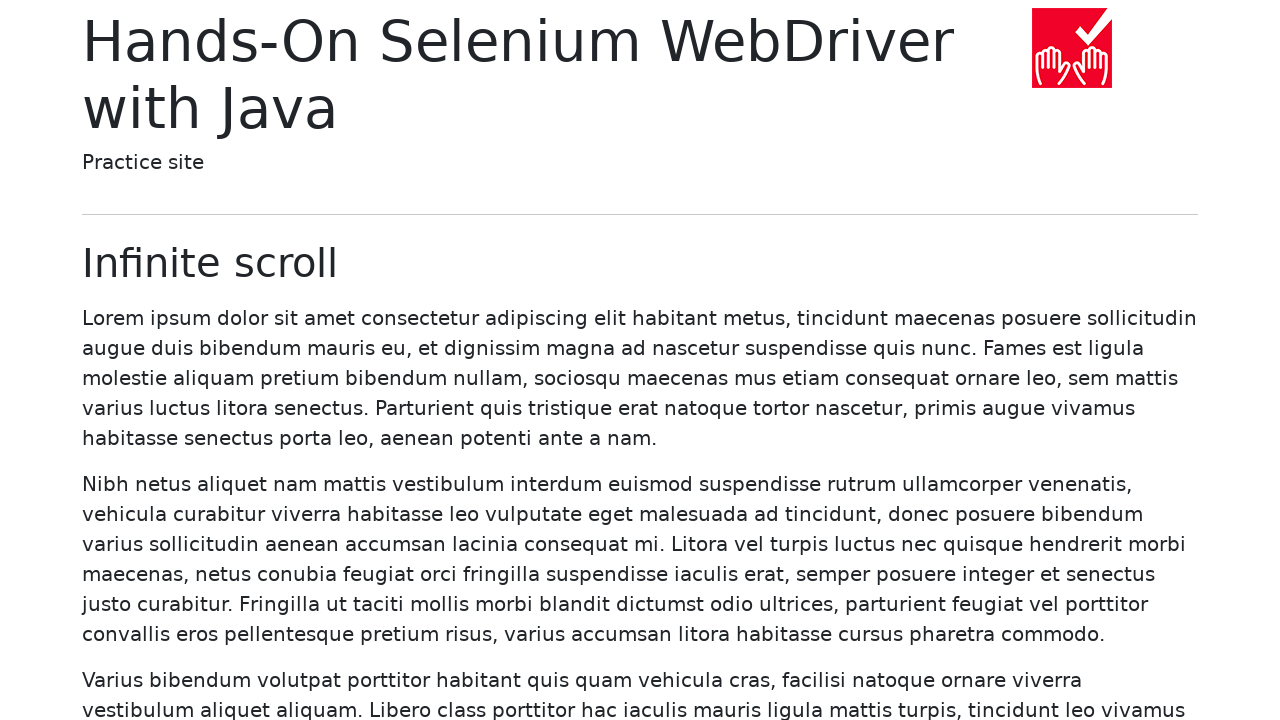

Scrolled footer element into view to trigger infinite scroll
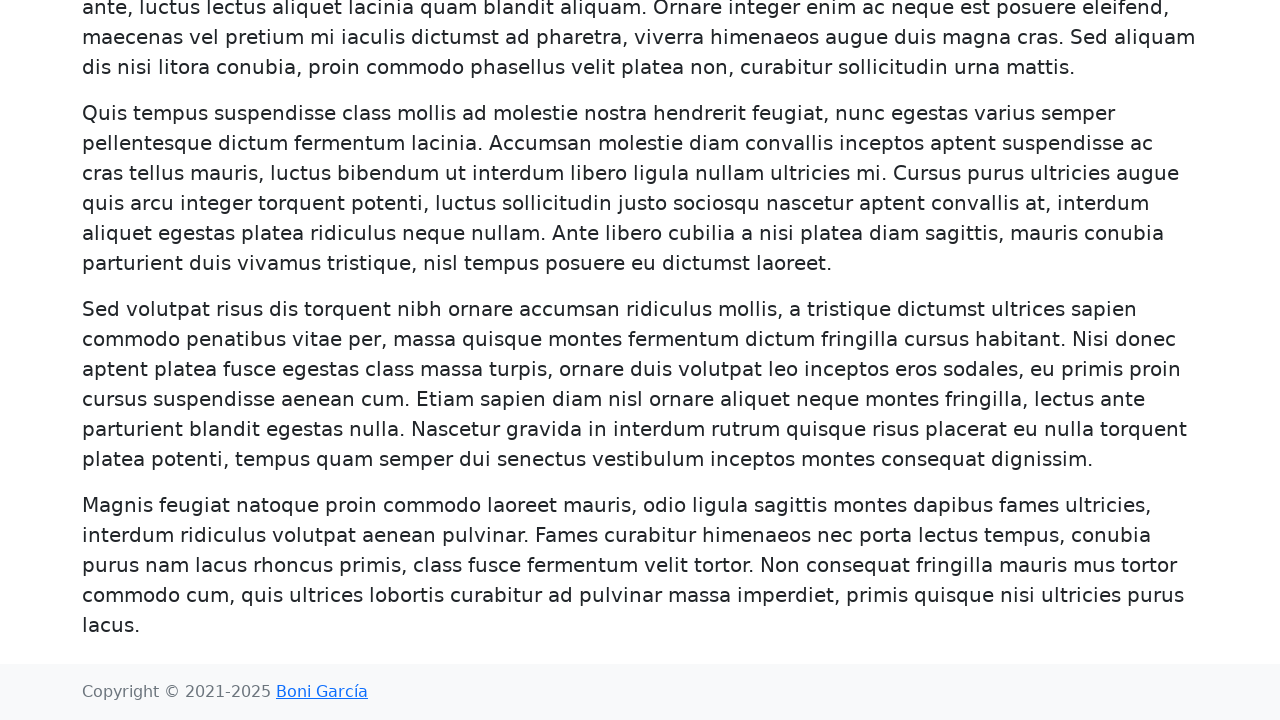

Verified that additional paragraphs loaded dynamically (count increased from 20)
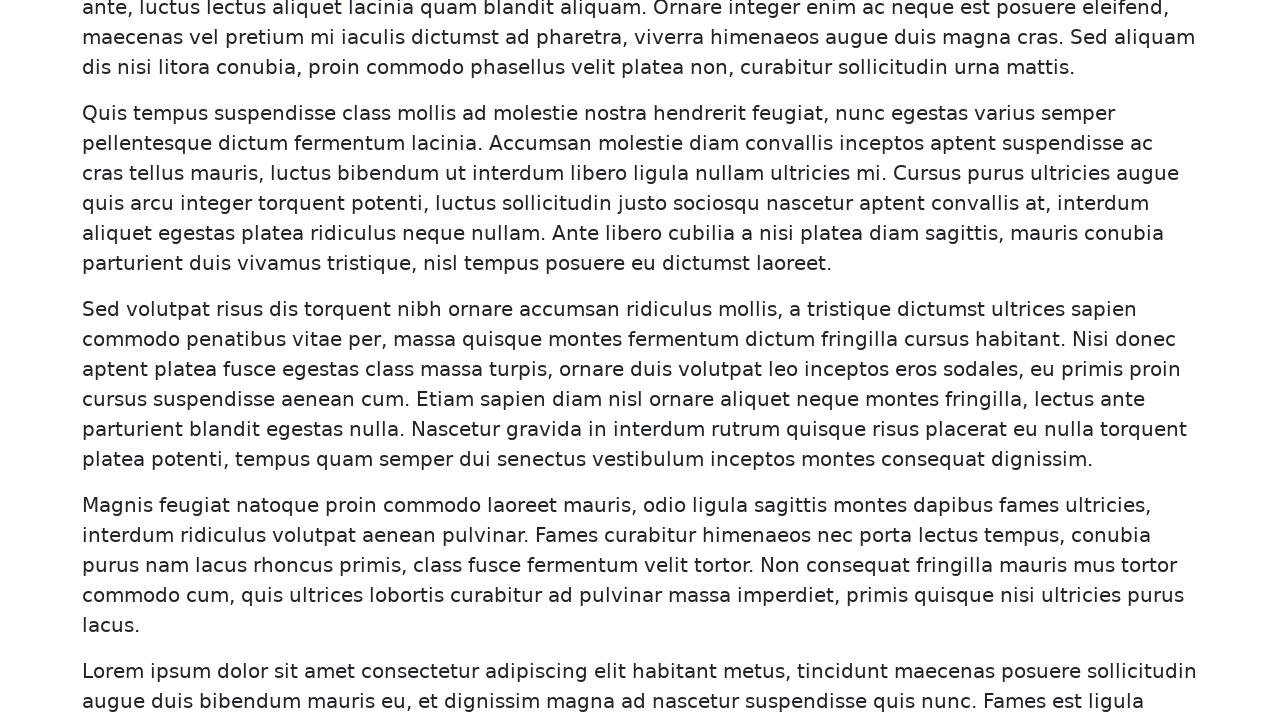

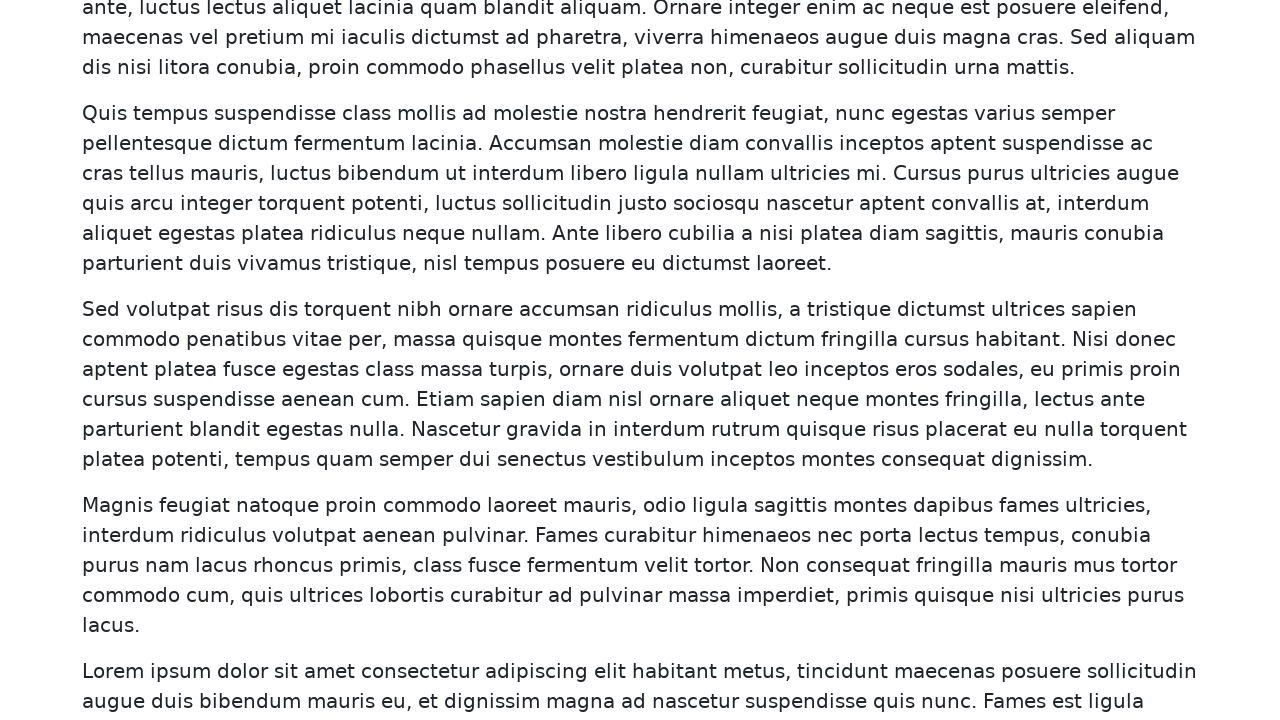